Navigates to the Playwright documentation website and clicks on the GitHub link in the navigation

Starting URL: https://playwright.dev/

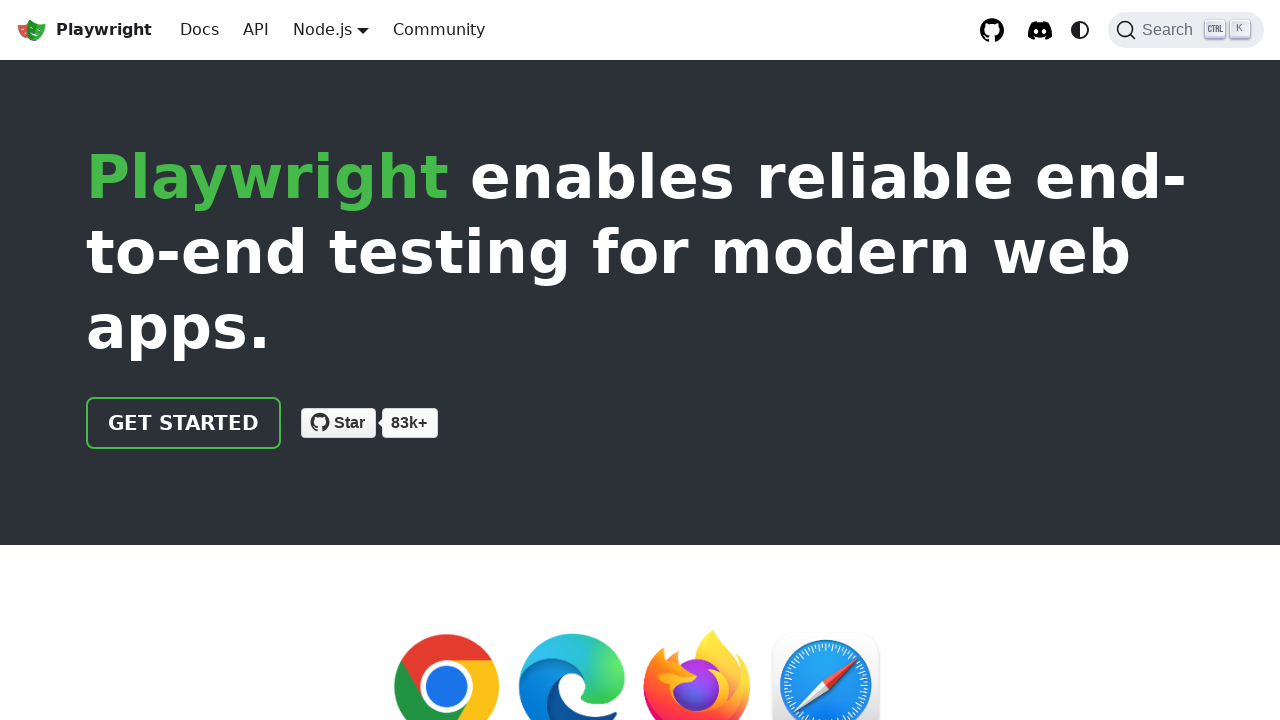

Navigated to Playwright documentation website
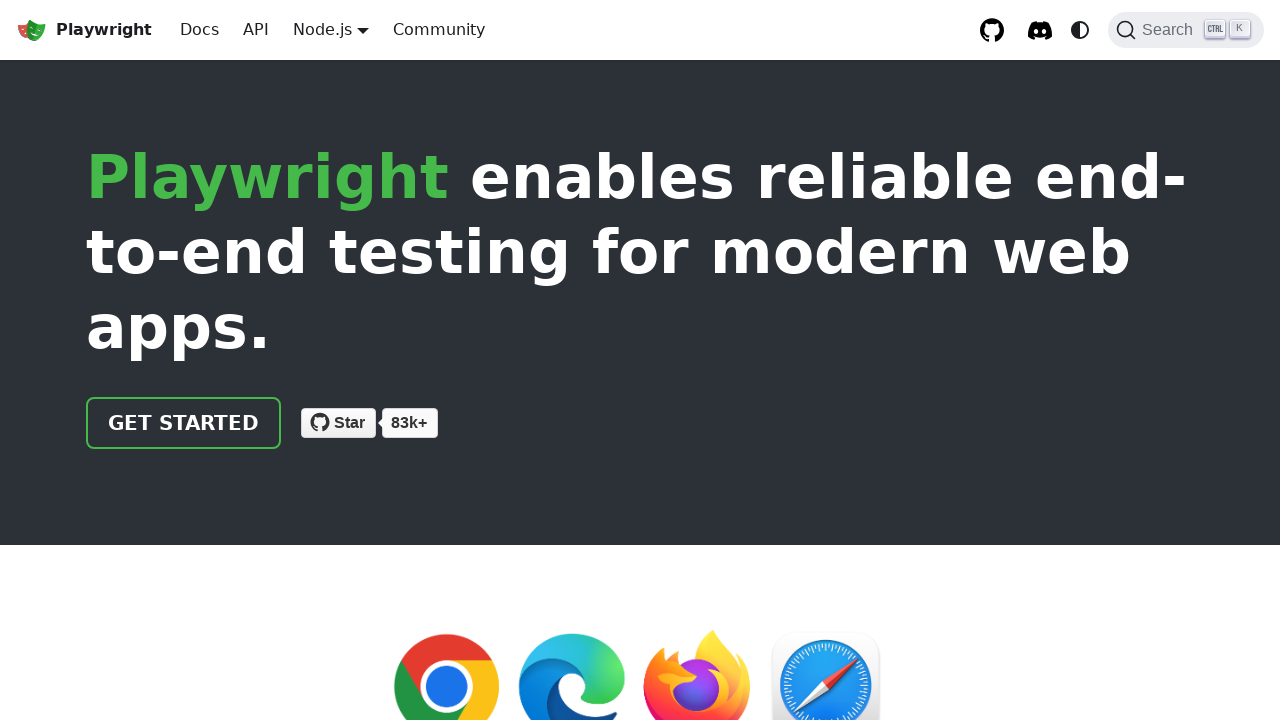

Clicked on the GitHub link in the navigation at (350, 422) on .gh-text
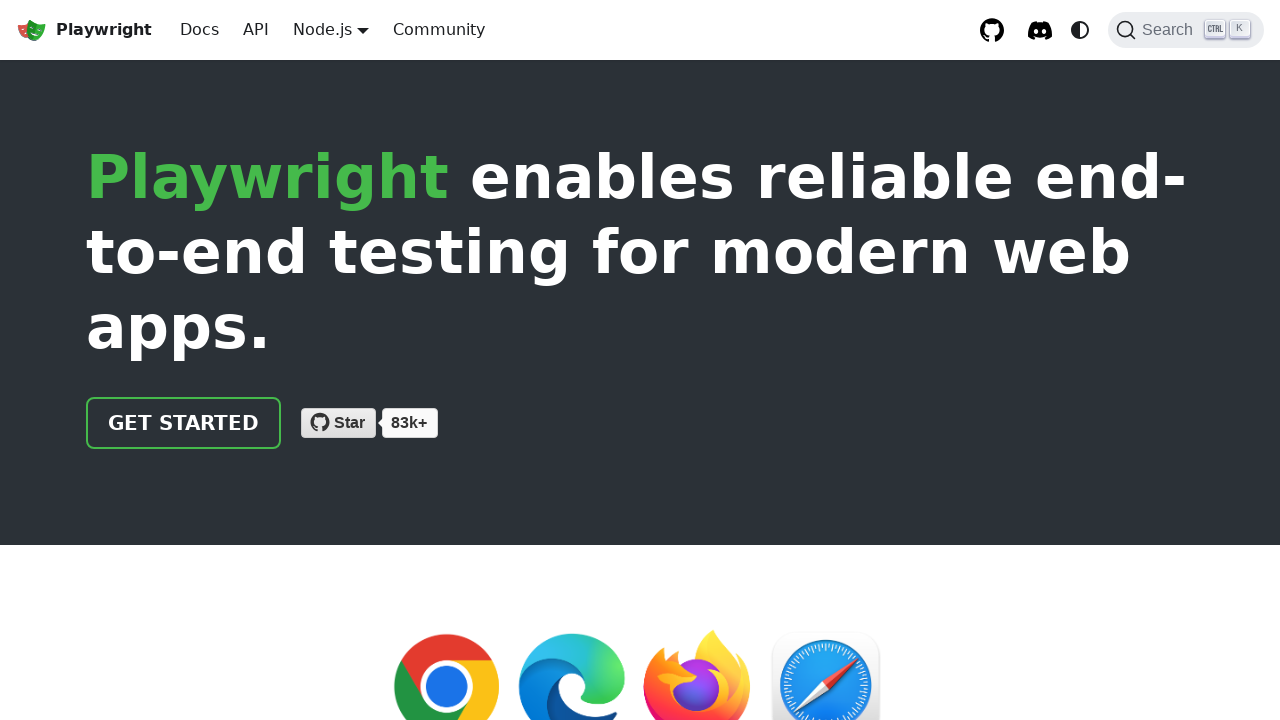

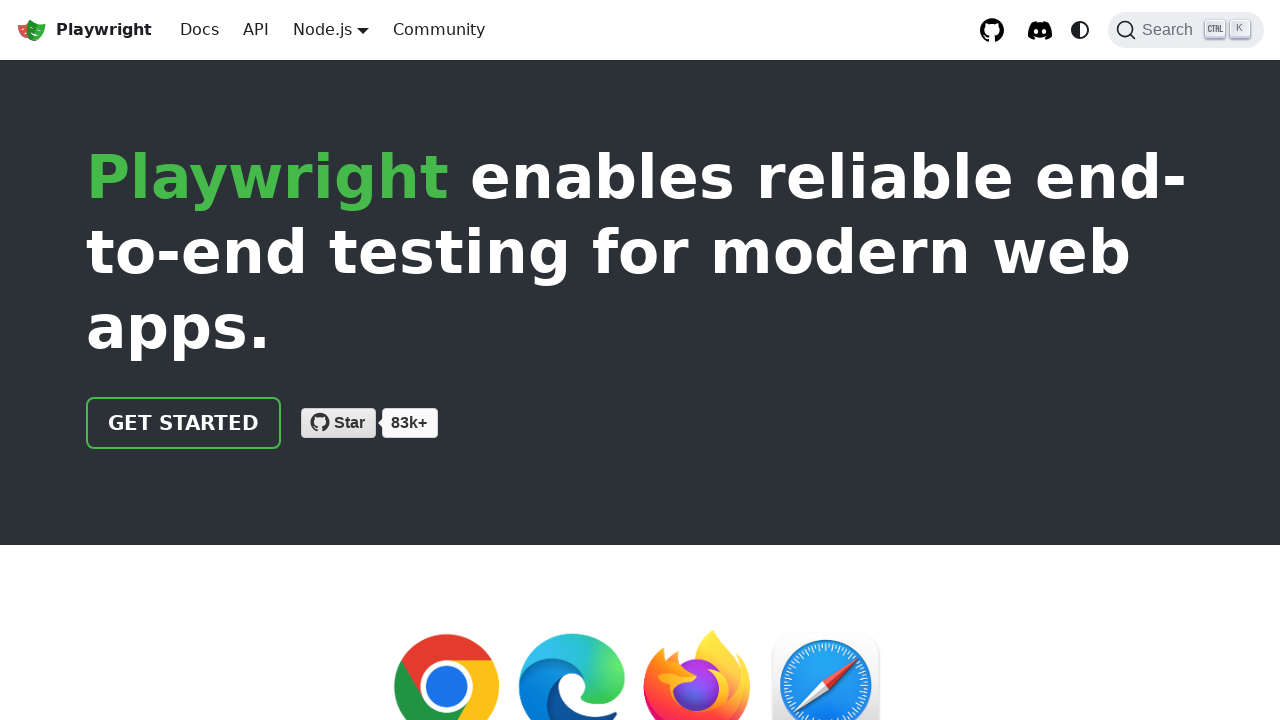